Tests store search functionality by entering a search term "School" into the search field and submitting the form

Starting URL: https://kodilla.com/pl/test/store

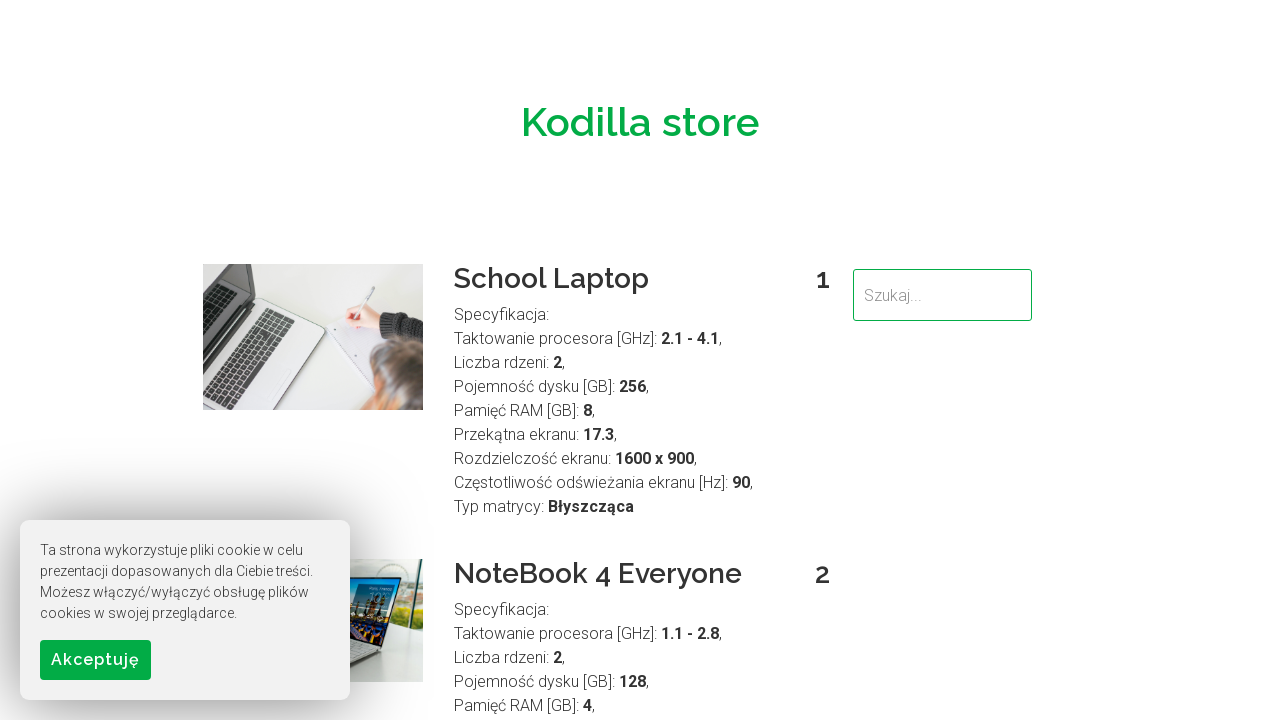

Filled search field with 'School' on input[name='search']
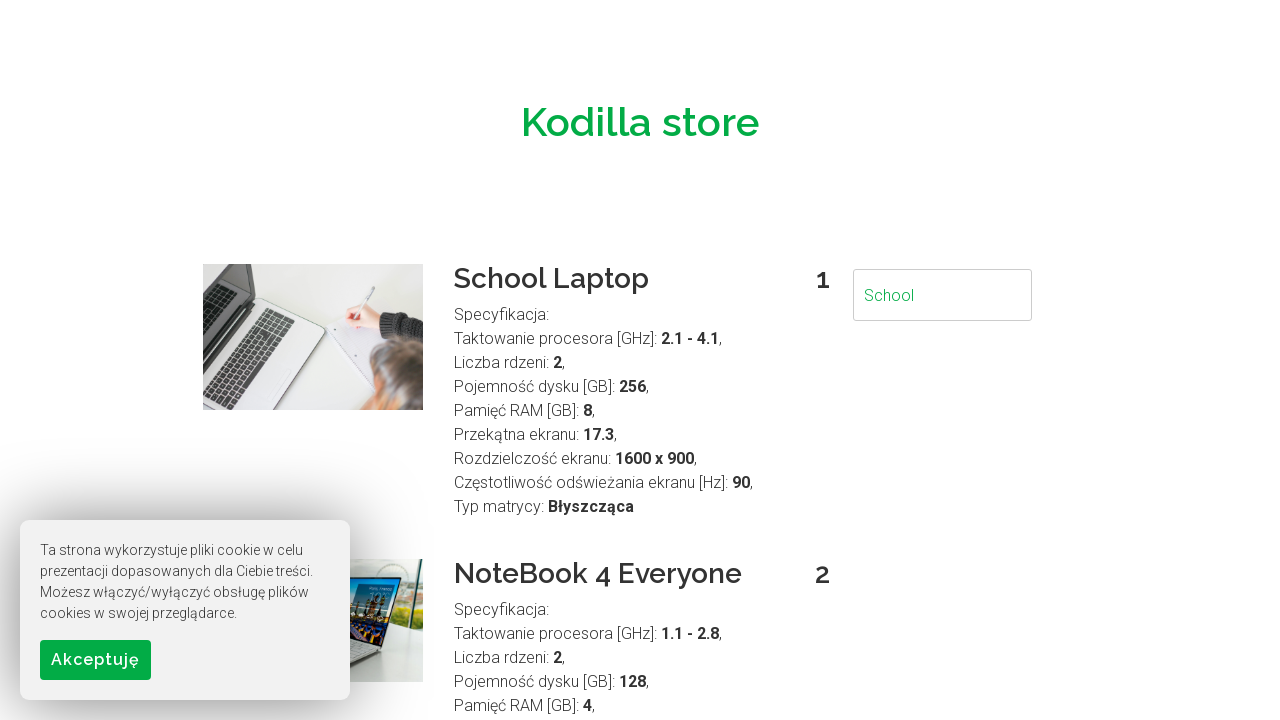

Pressed Enter to submit the search form on input[name='search']
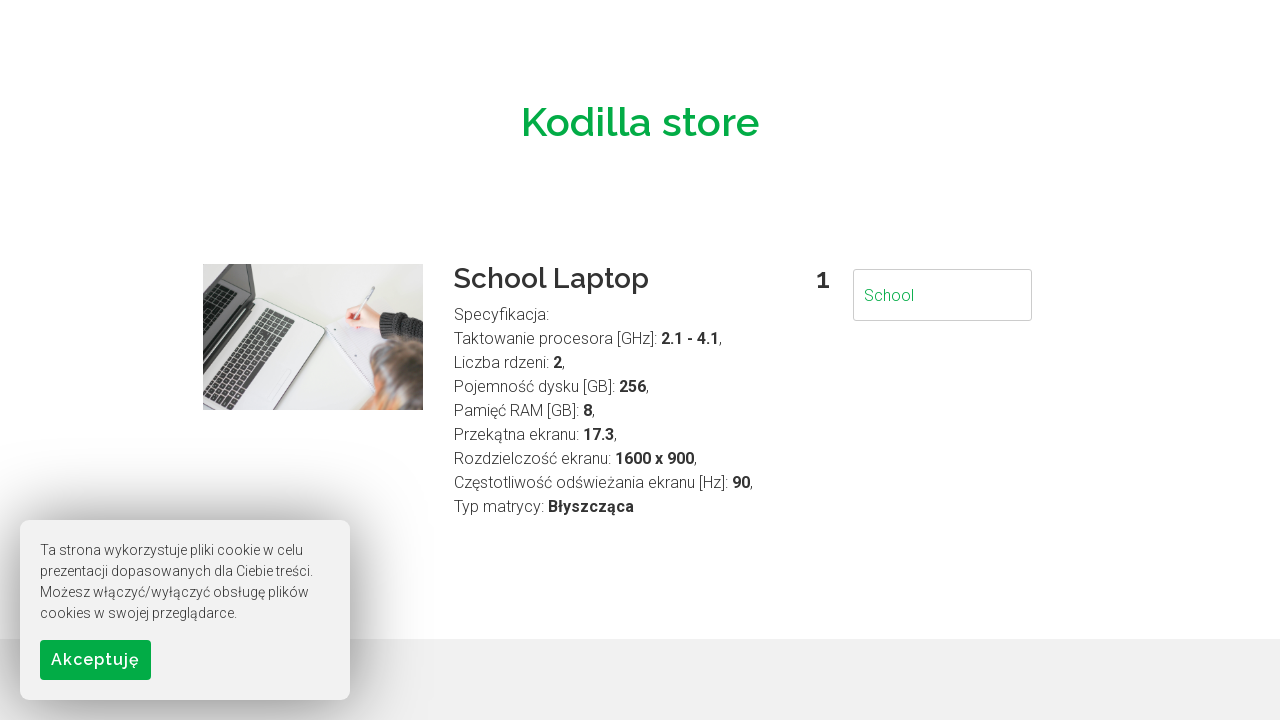

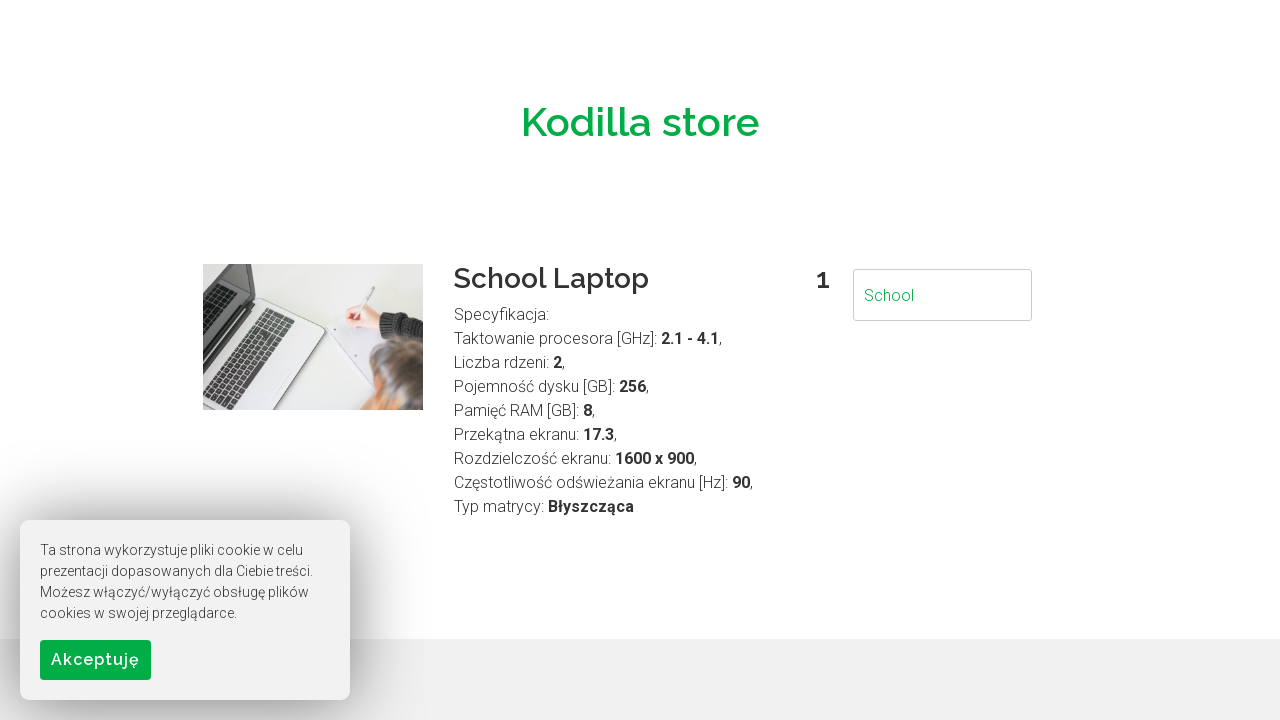